Tests that Clear completed button is hidden when there are no completed items

Starting URL: https://demo.playwright.dev/todomvc

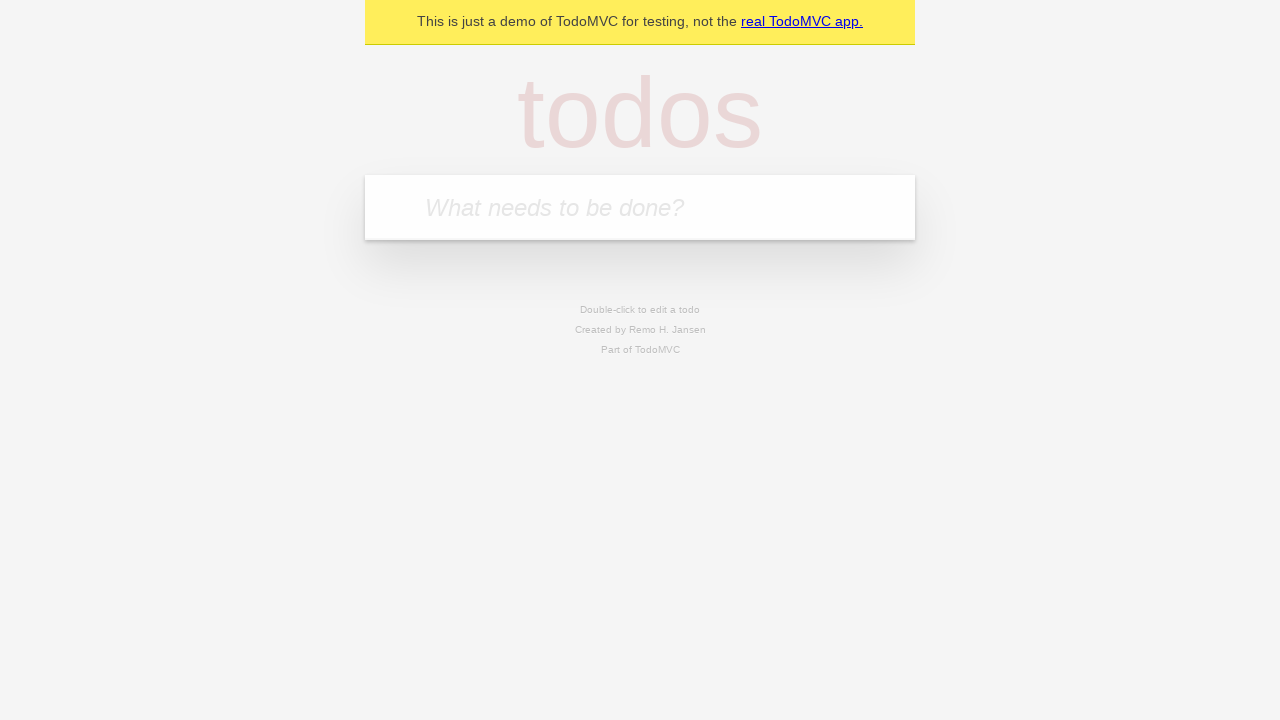

Filled todo input with 'buy some cheese' on internal:attr=[placeholder="What needs to be done?"i]
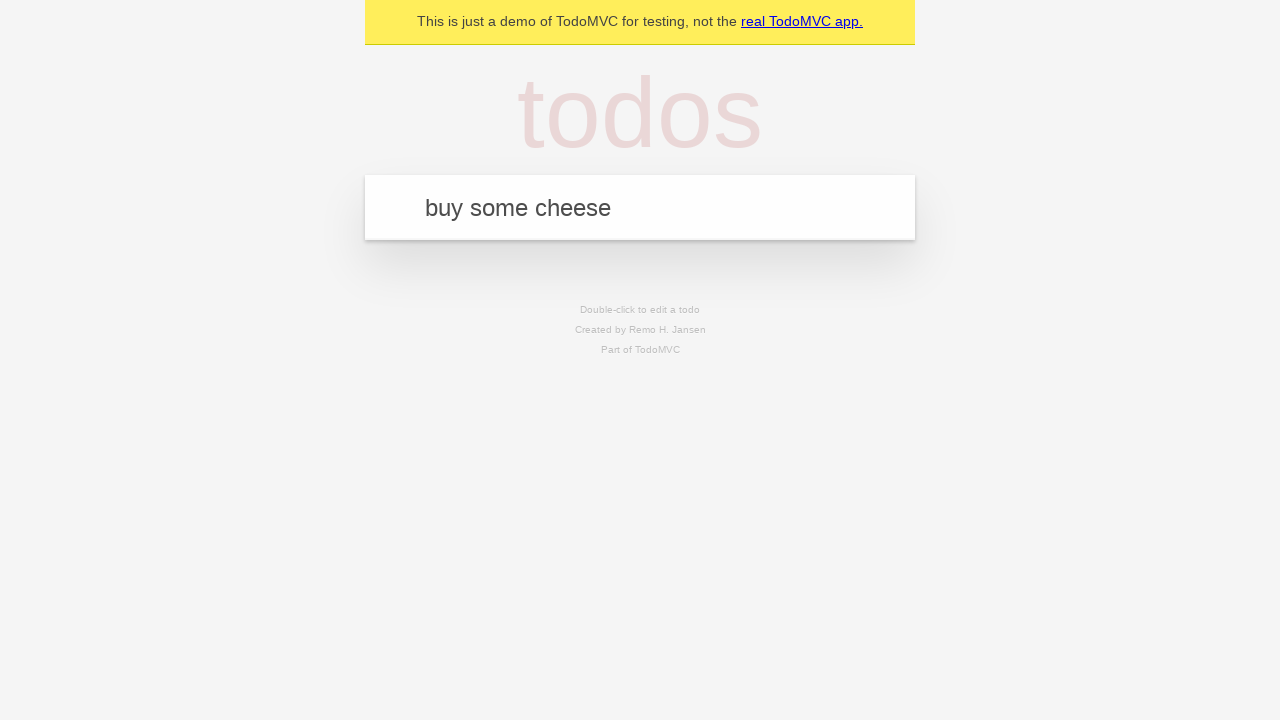

Pressed Enter to add first todo on internal:attr=[placeholder="What needs to be done?"i]
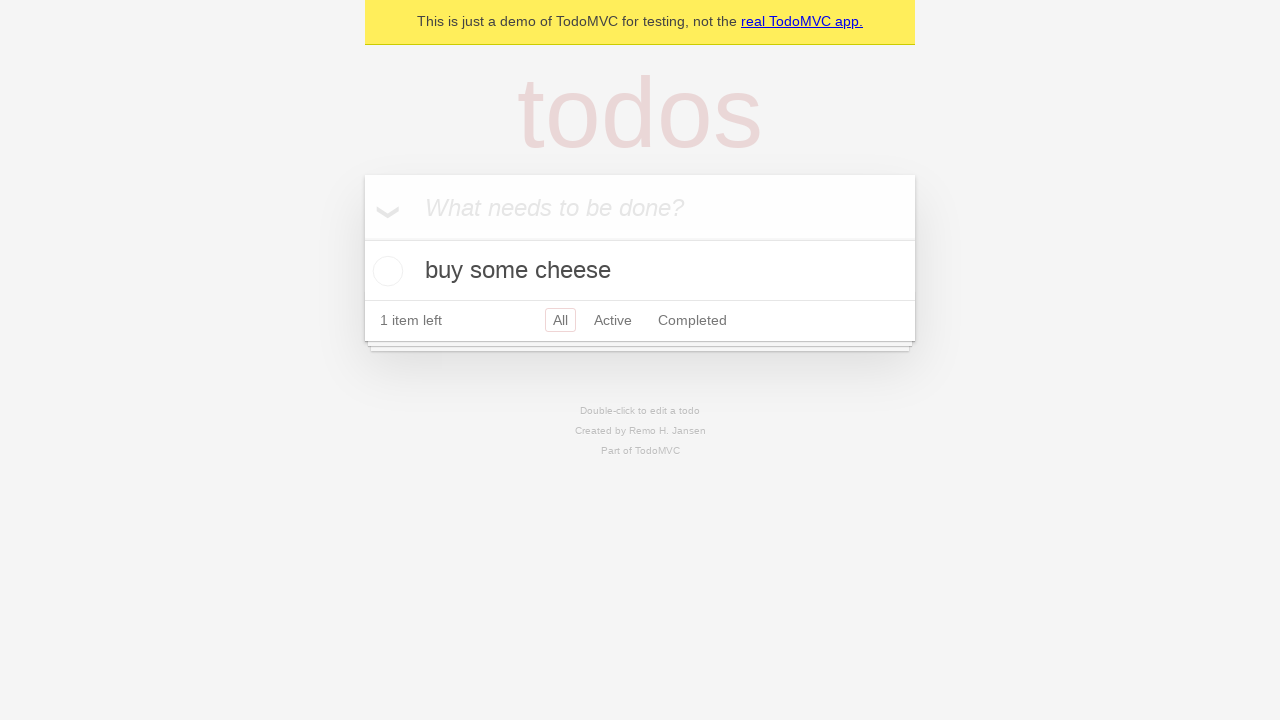

Filled todo input with 'feed the cat' on internal:attr=[placeholder="What needs to be done?"i]
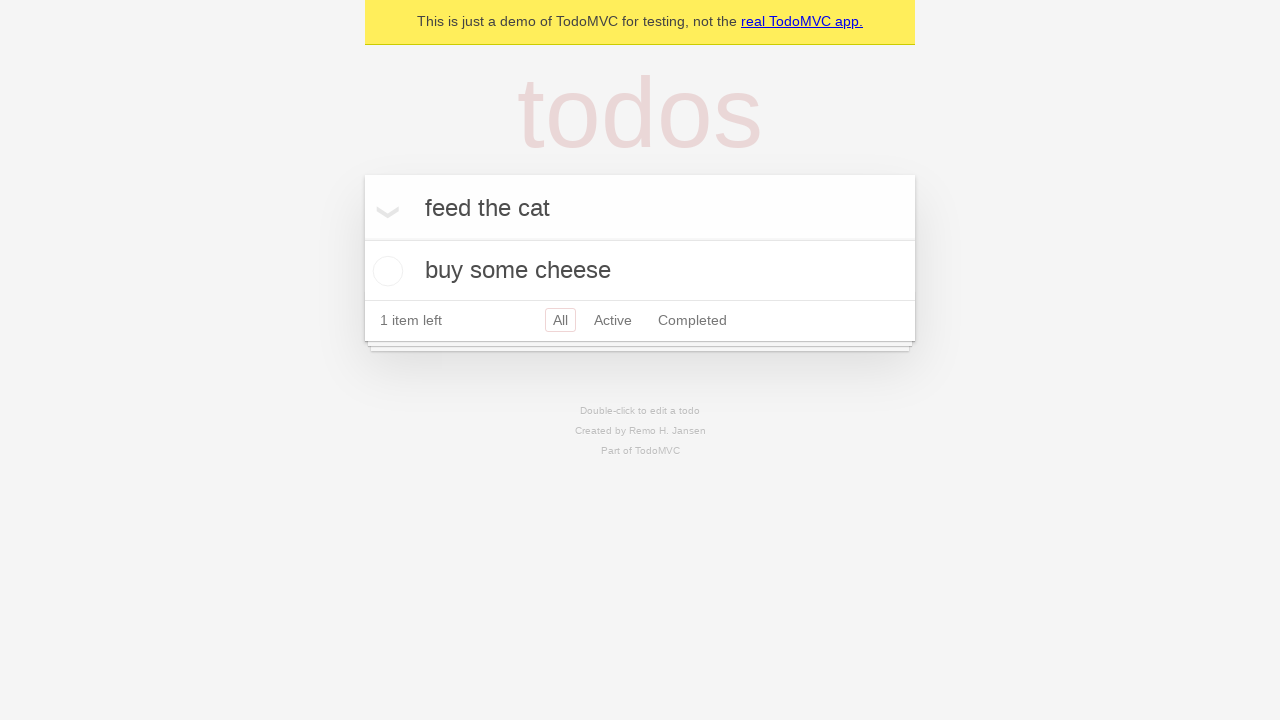

Pressed Enter to add second todo on internal:attr=[placeholder="What needs to be done?"i]
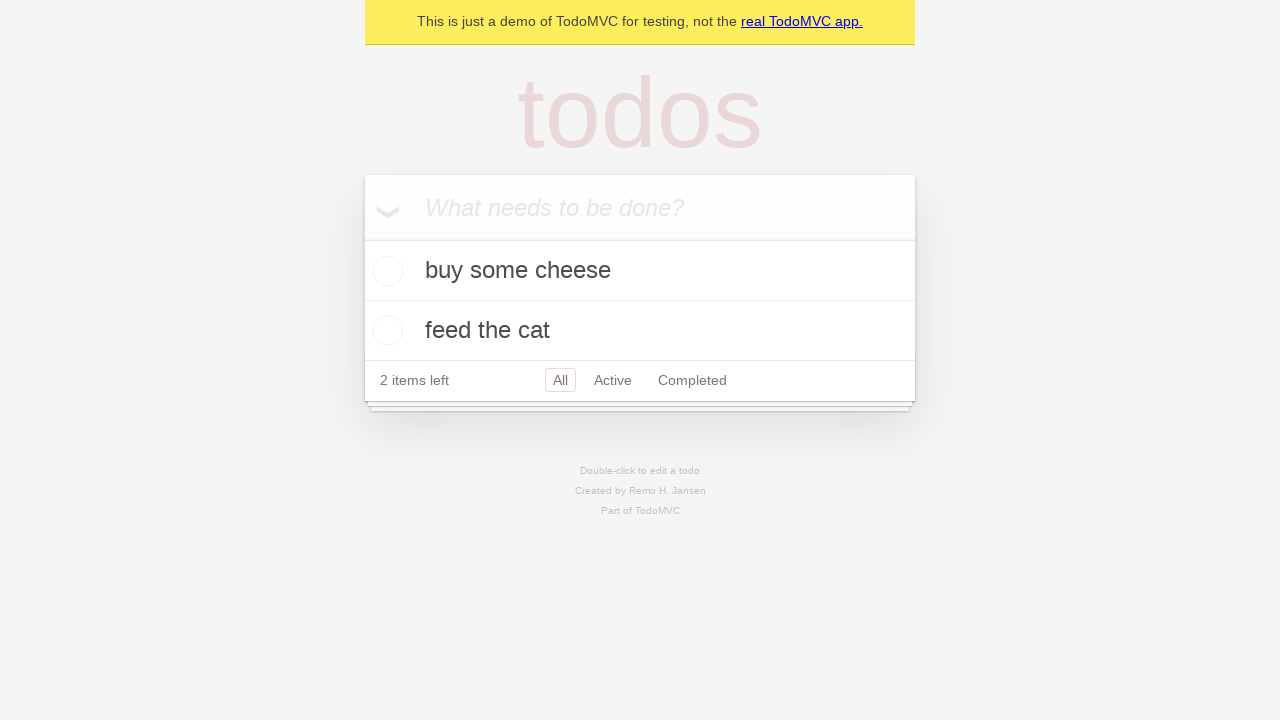

Filled todo input with 'book a doctors appointment' on internal:attr=[placeholder="What needs to be done?"i]
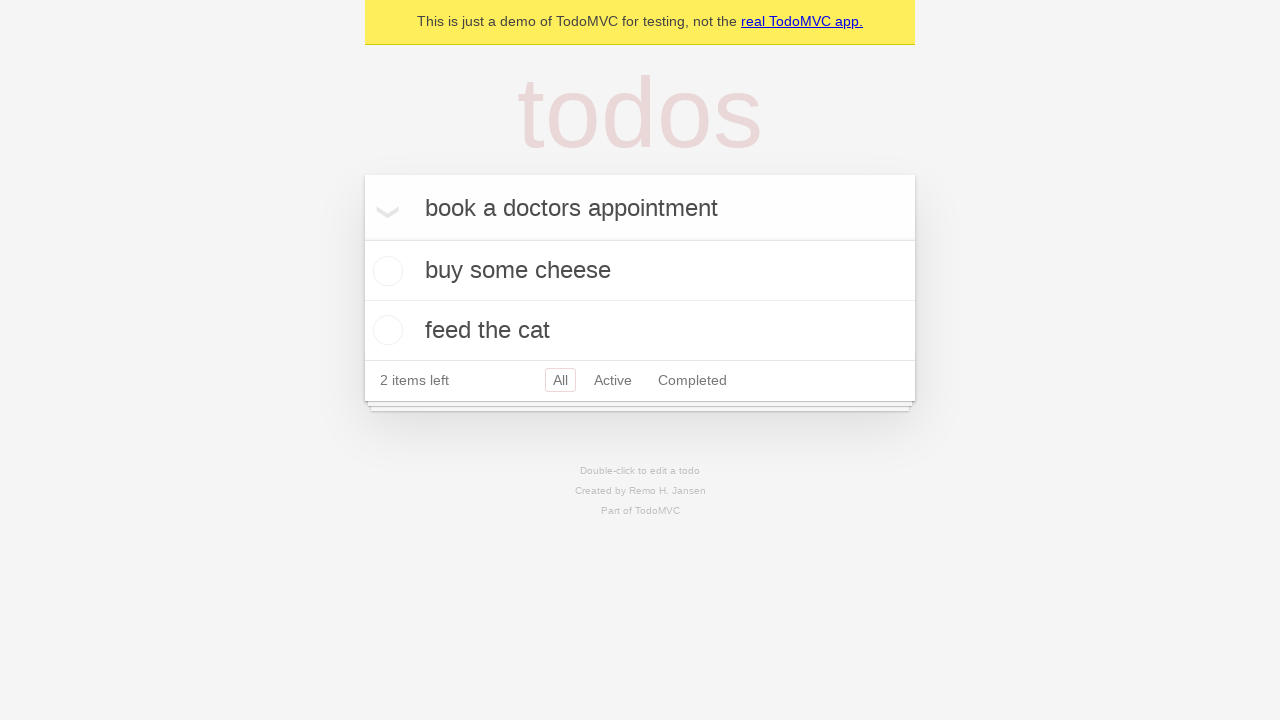

Pressed Enter to add third todo on internal:attr=[placeholder="What needs to be done?"i]
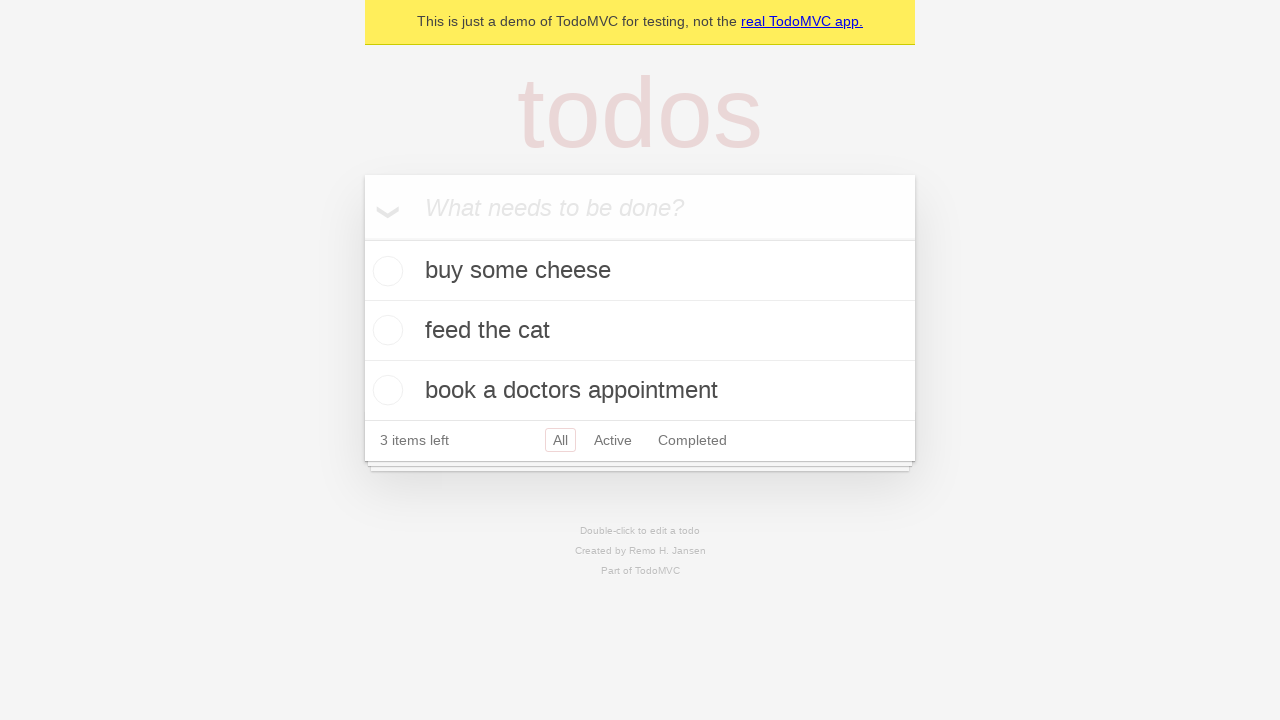

Checked the first todo item as completed at (385, 271) on .todo-list li .toggle >> nth=0
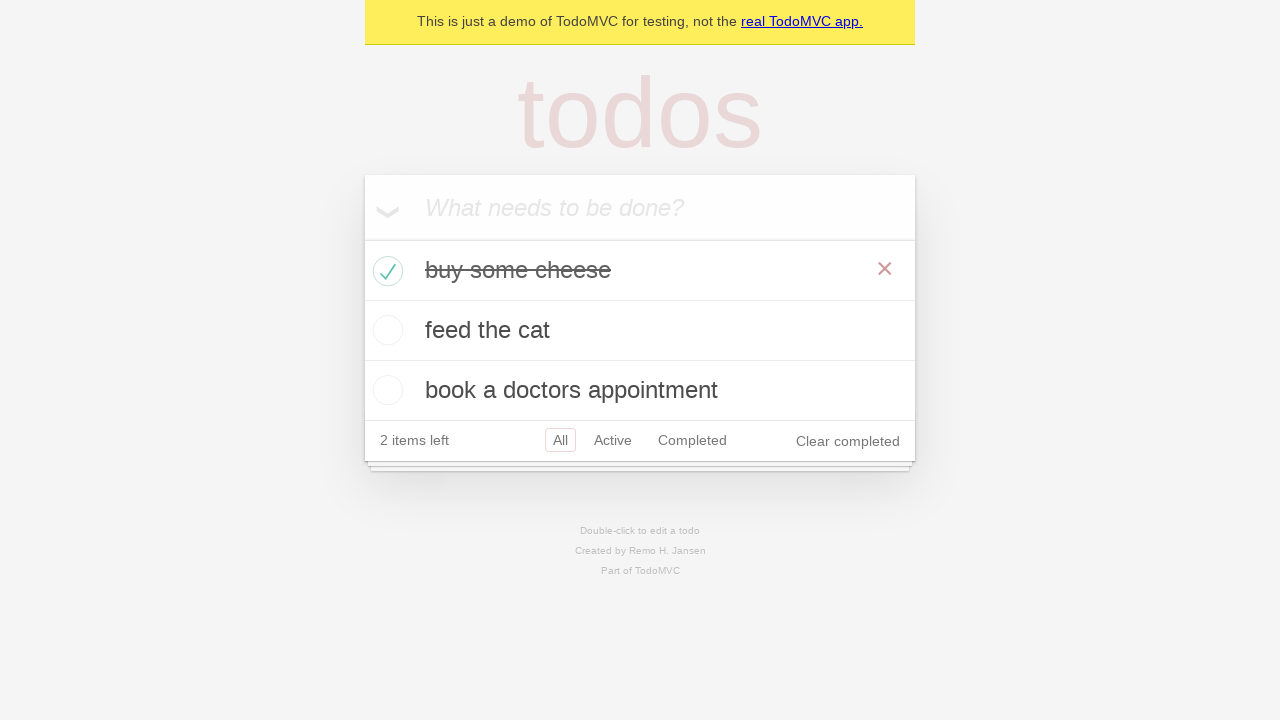

Clicked 'Clear completed' button to remove completed todo at (848, 441) on internal:role=button[name="Clear completed"i]
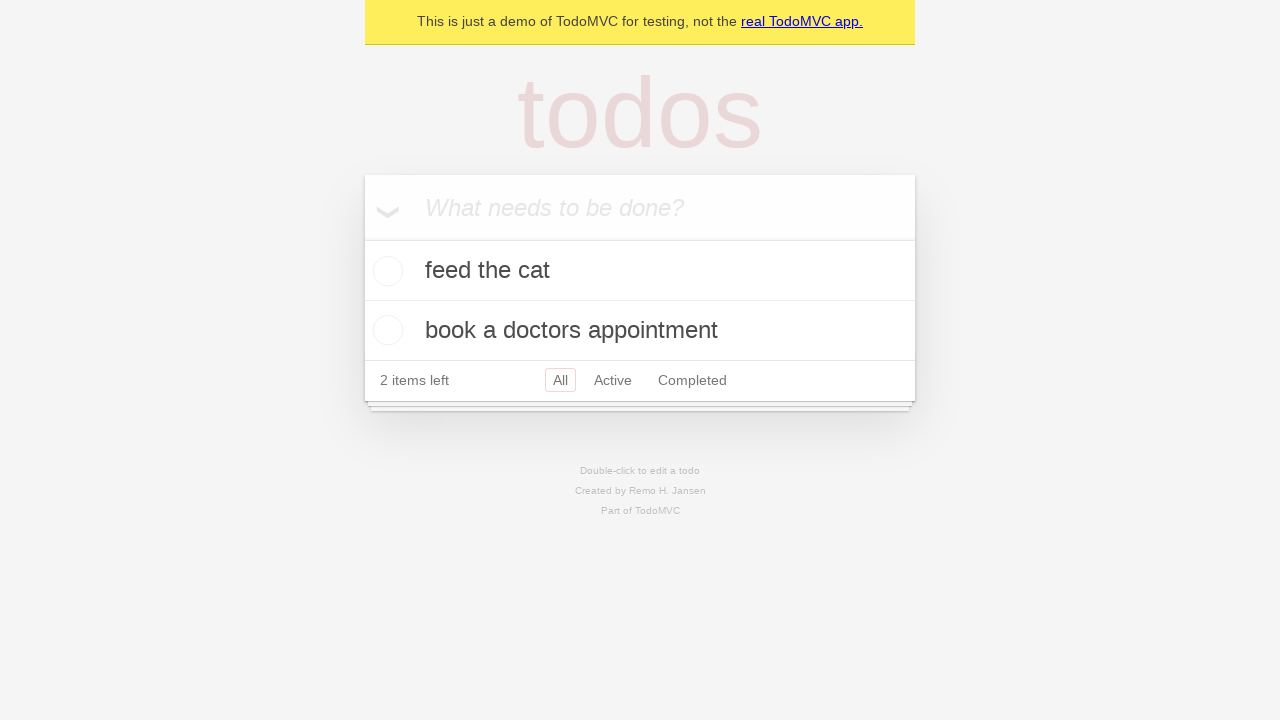

Waited 500ms for Clear completed button to be hidden after clearing all completed items
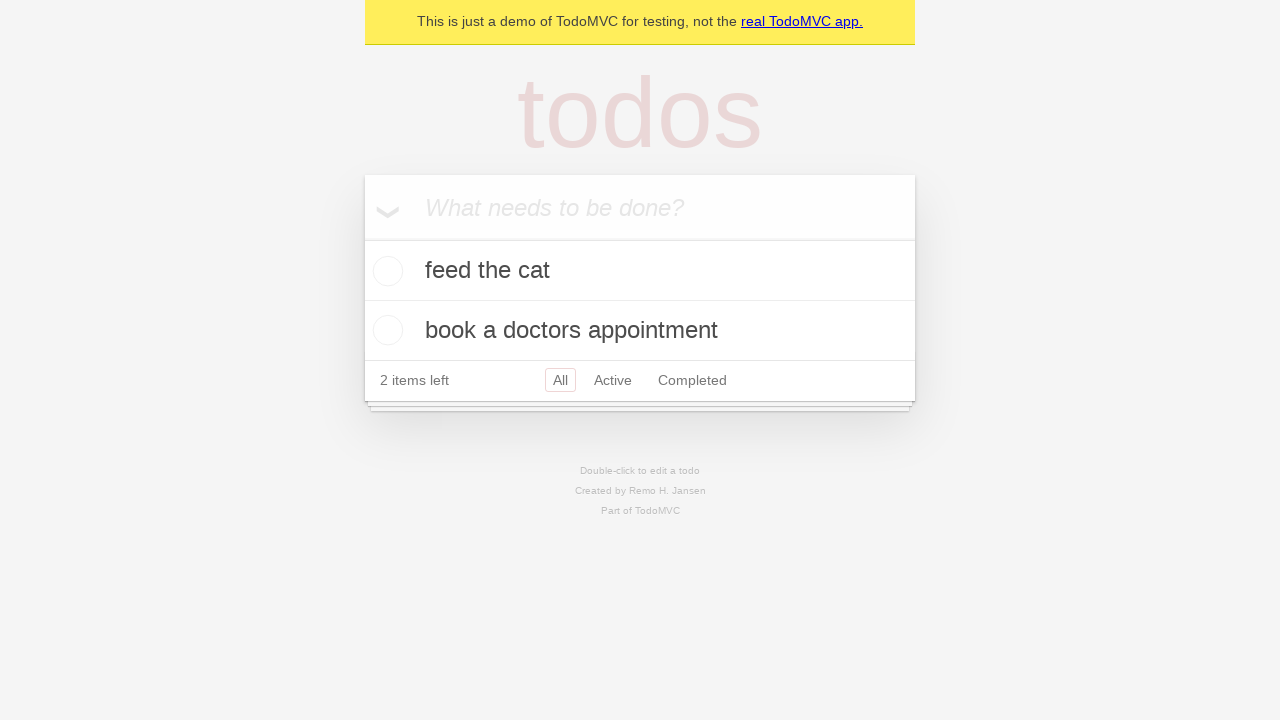

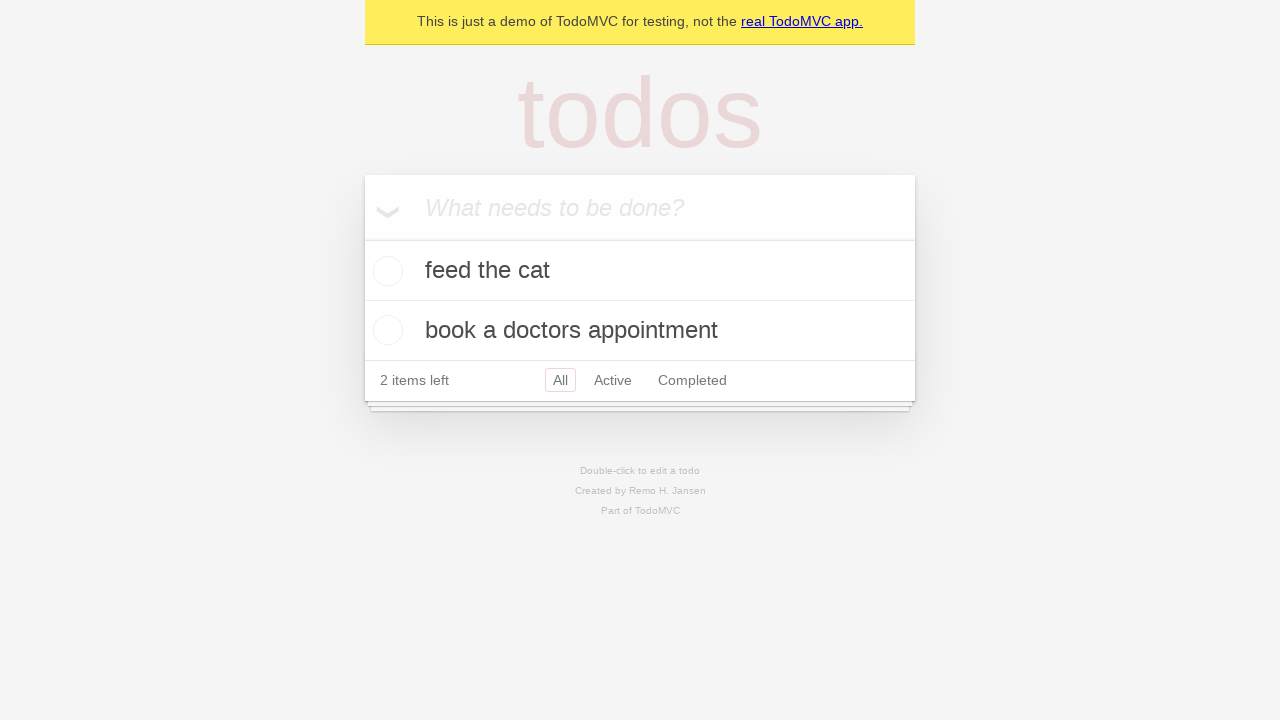